Tests the close button functionality on the login modal by opening the modal and then closing it

Starting URL: https://www.demoblaze.com/index.html

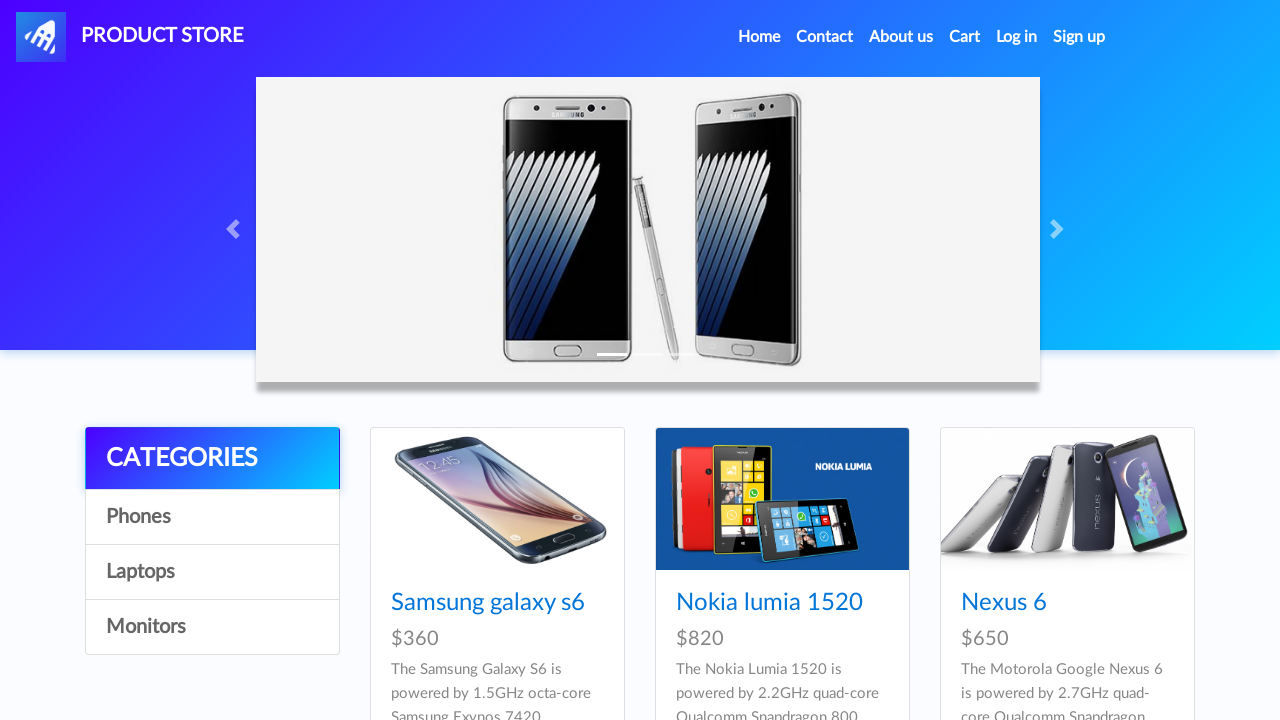

Clicked login button to open modal at (1017, 37) on #login2
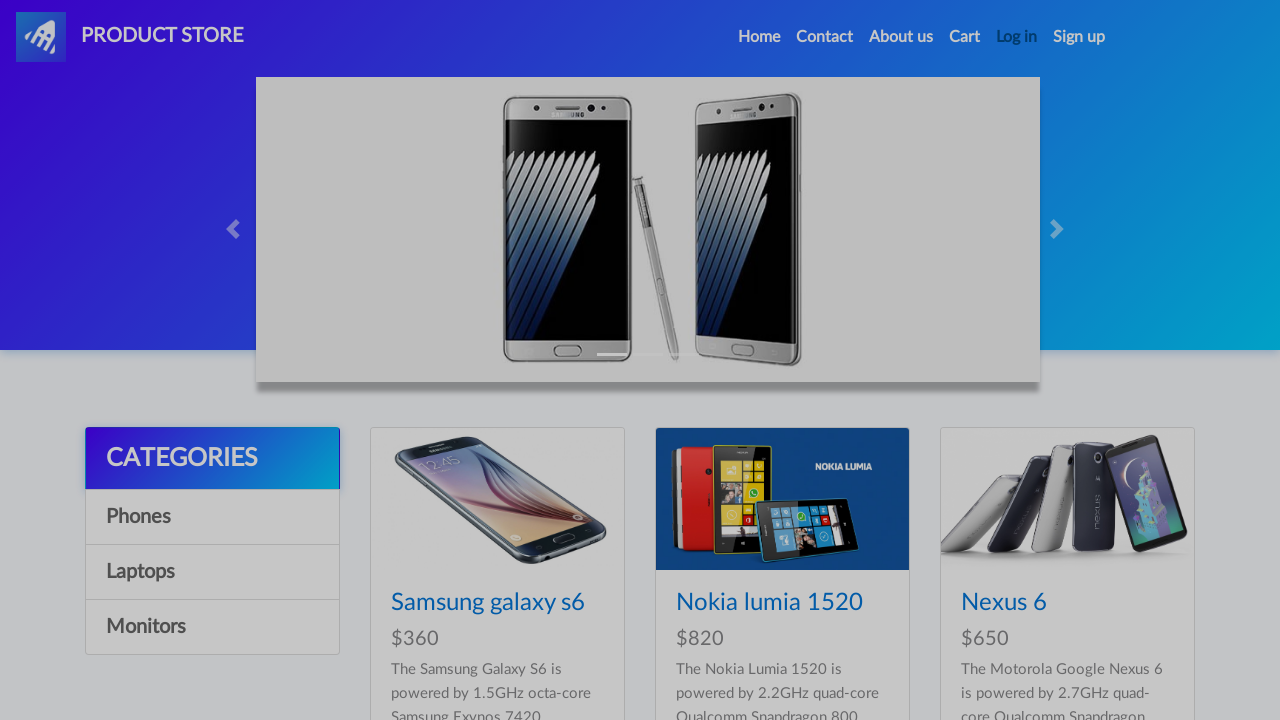

Login modal became visible
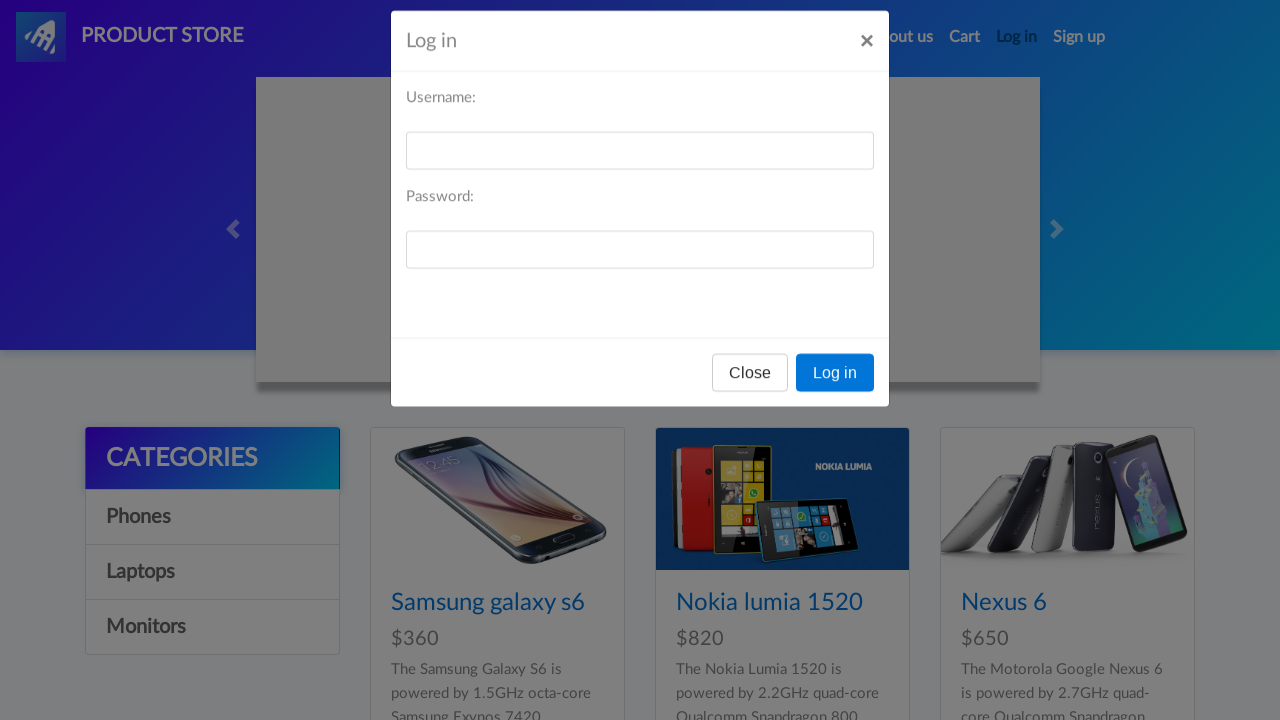

Clicked close button on login modal at (750, 393) on #logInModal .btn-secondary
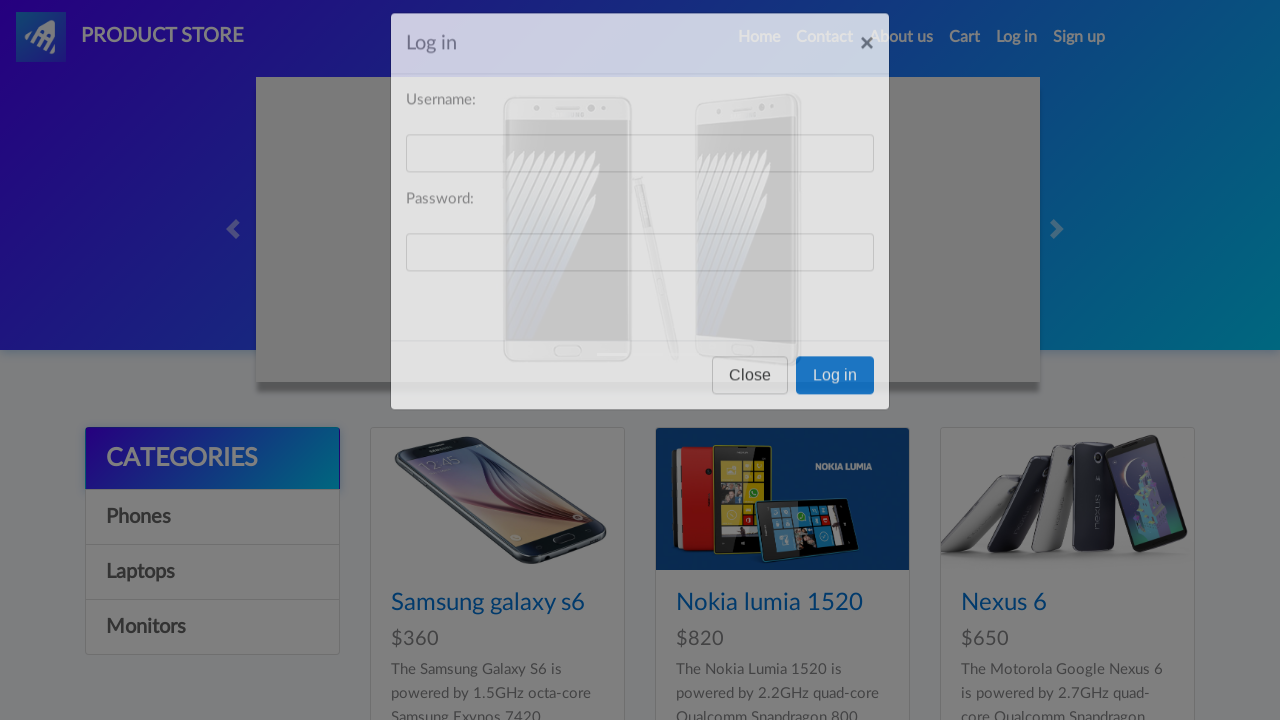

Login modal was closed and hidden
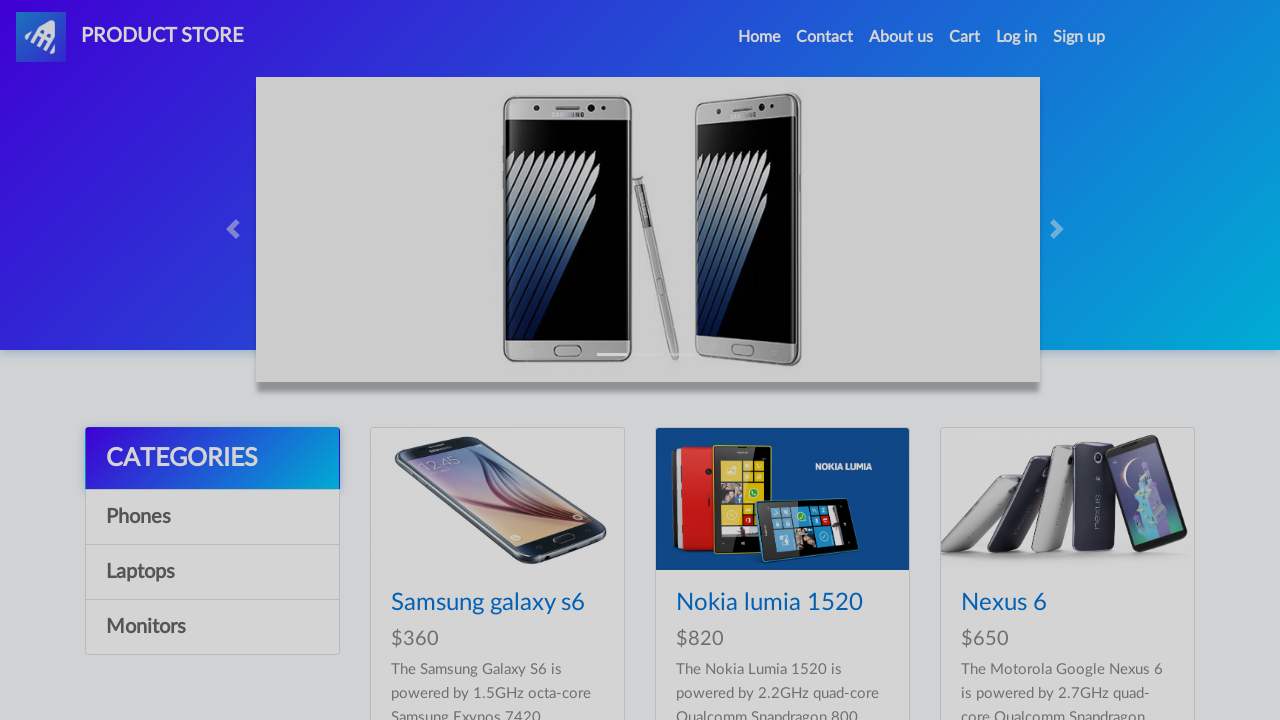

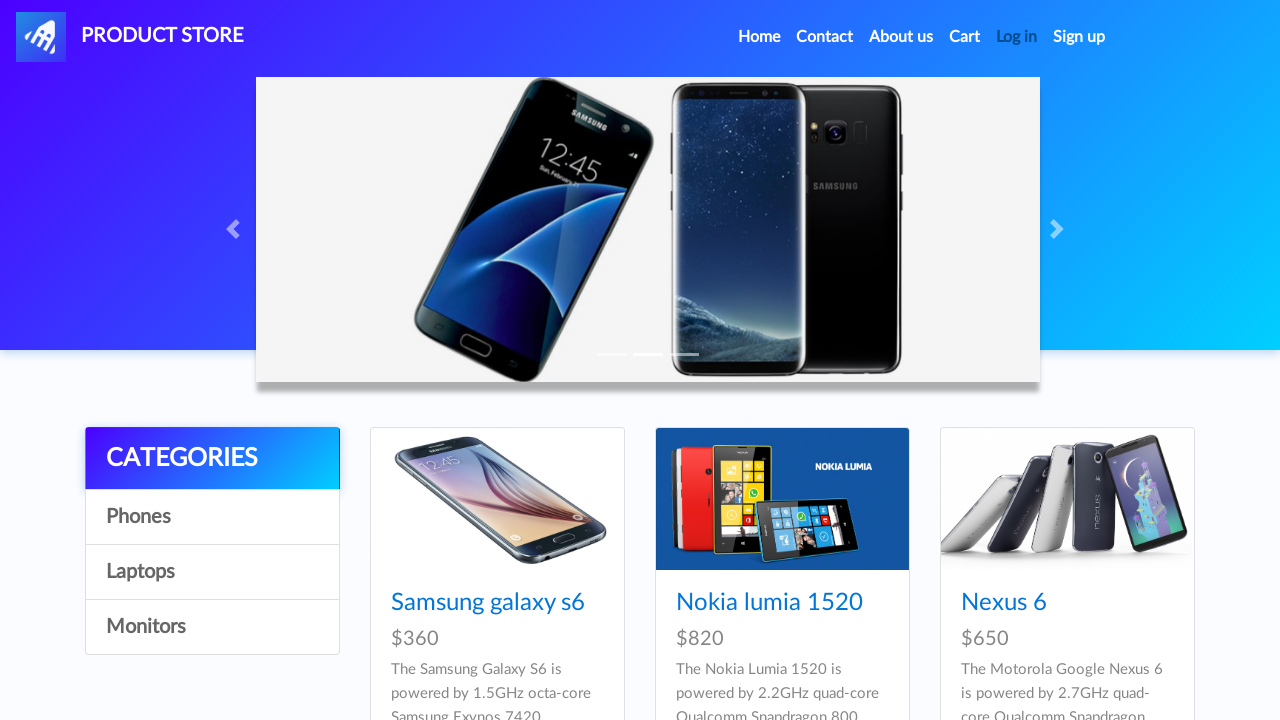